Tests saving edit by clicking outside in the Active filter view

Starting URL: https://todomvc4tasj.herokuapp.com/

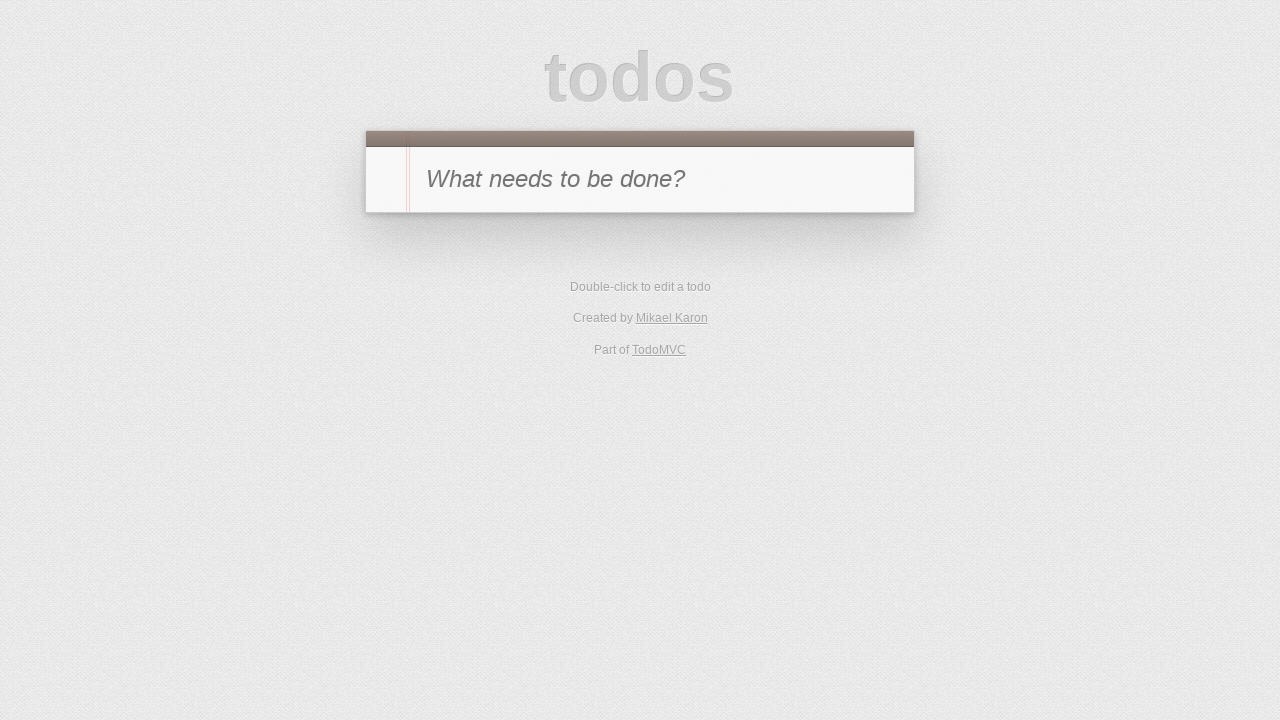

Set up localStorage with two active tasks
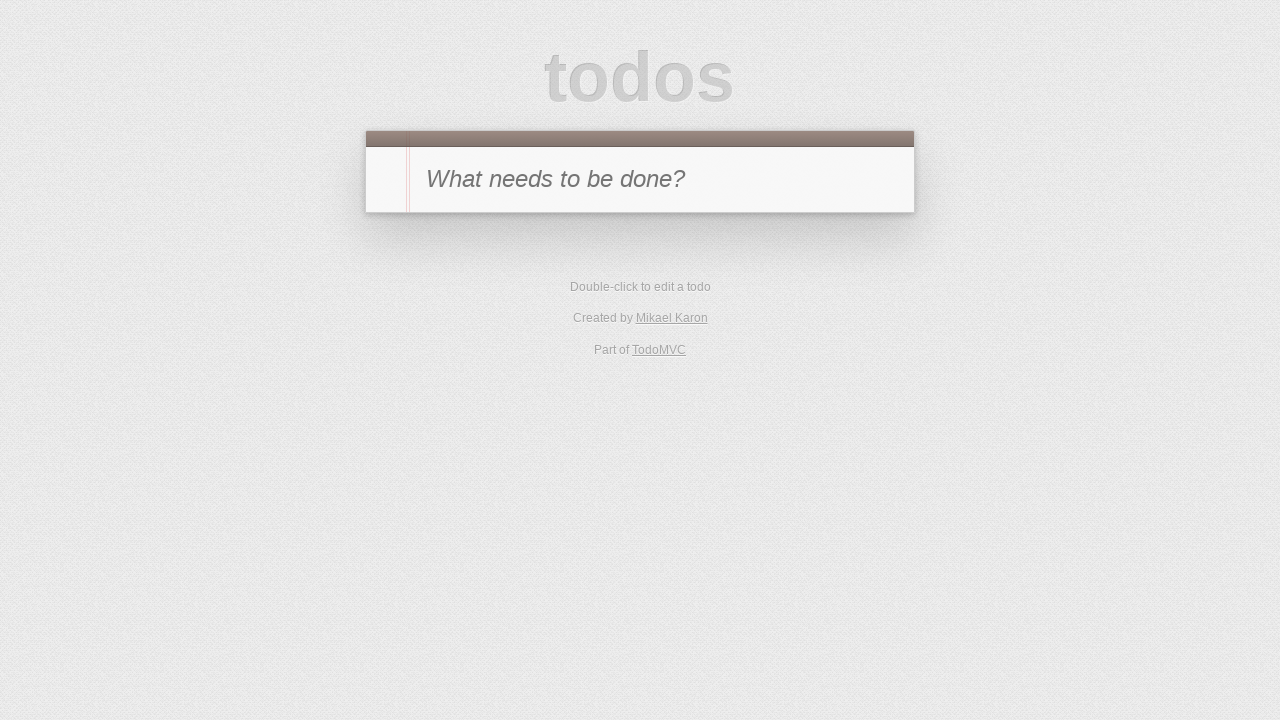

Reloaded page to apply localStorage tasks
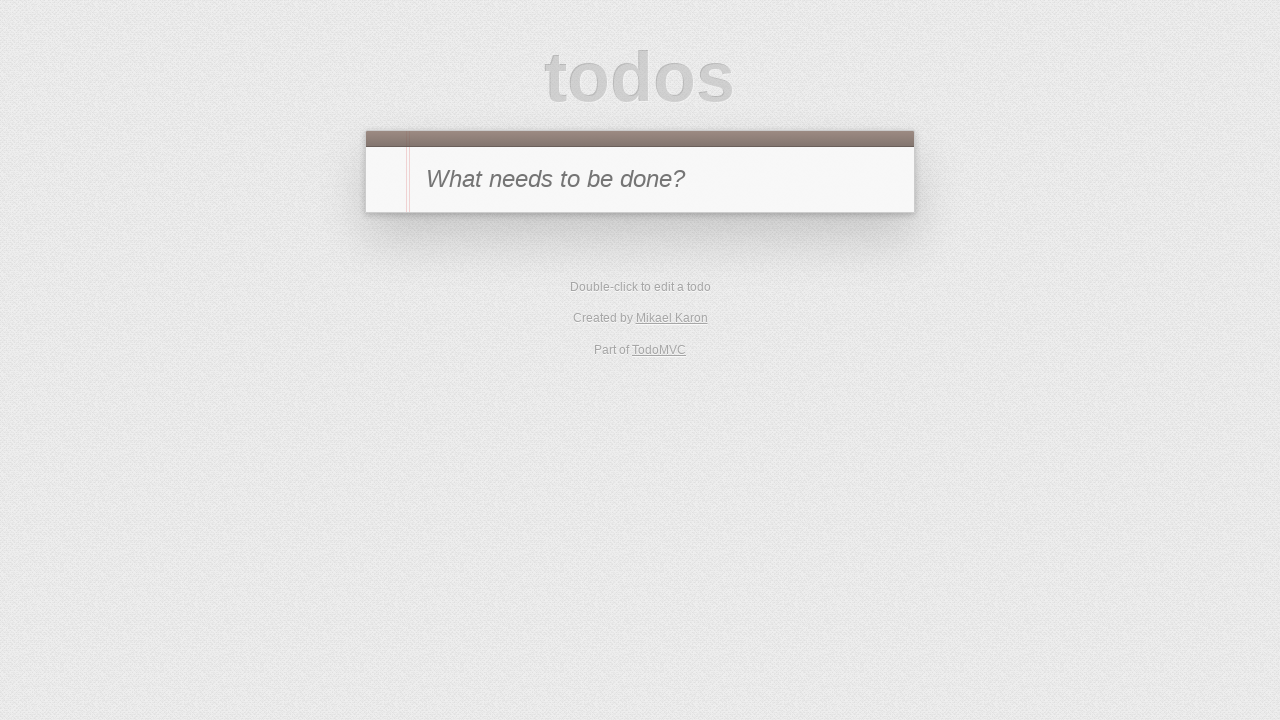

Clicked Active filter button at (614, 351) on text=Active
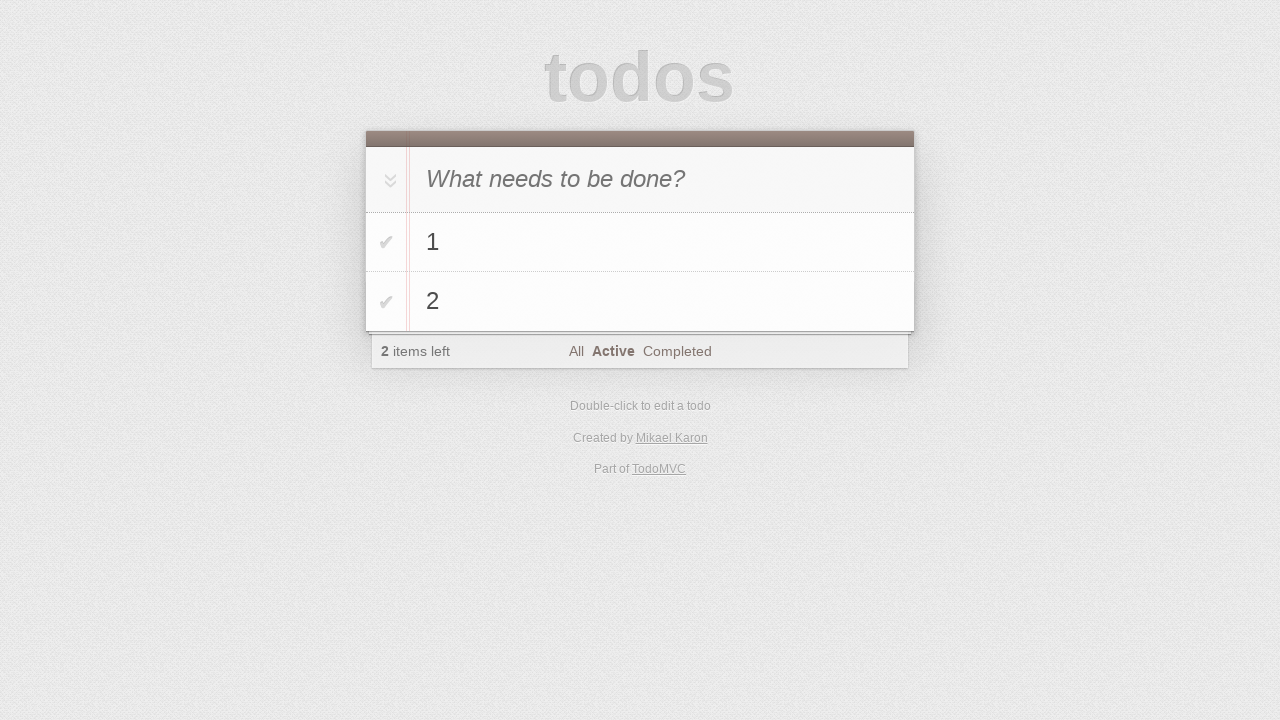

Double-clicked task '1' to start editing at (662, 242) on text=1
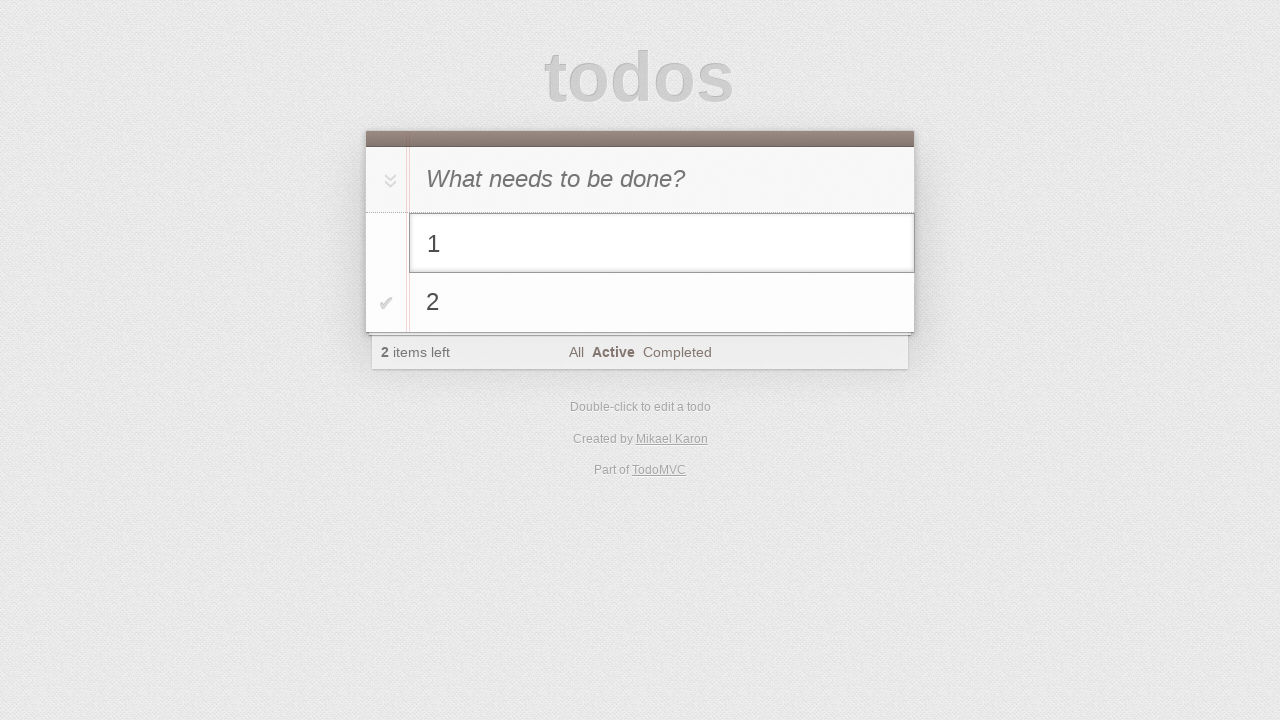

Filled edit field with '1 edited' on .editing .edit
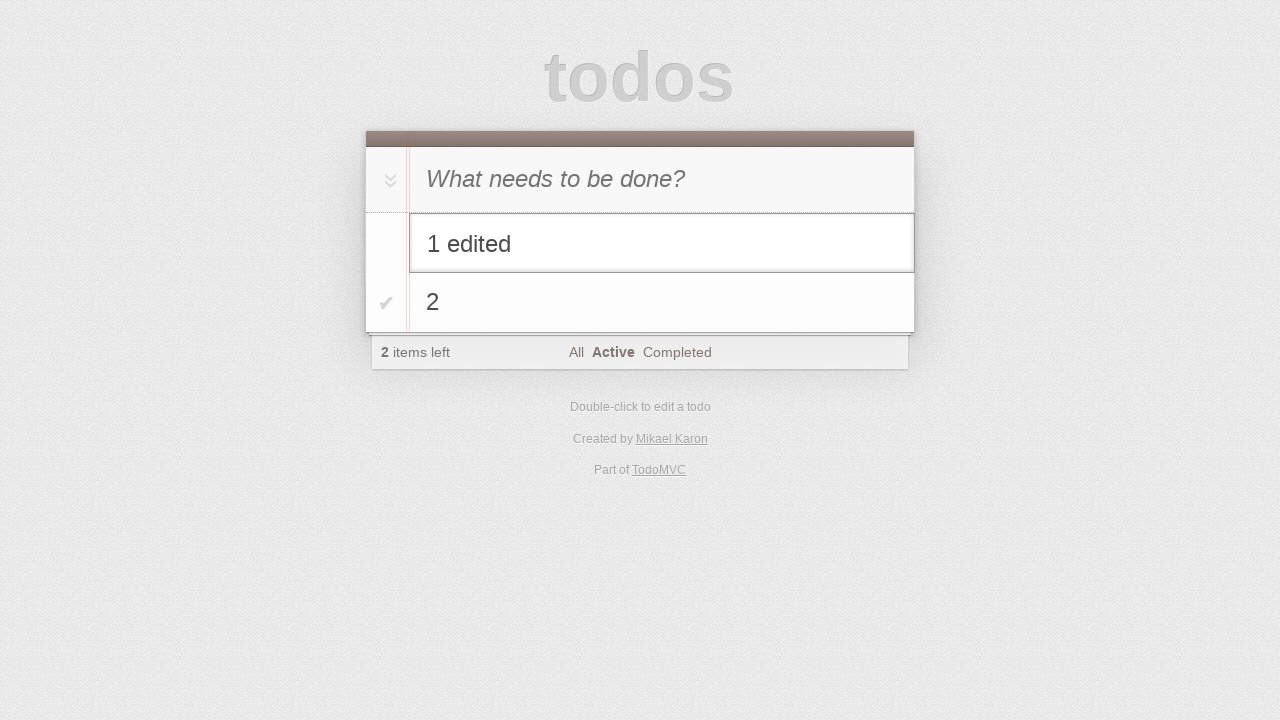

Clicked outside edit field (#new-todo) to save changes at (640, 179) on #new-todo
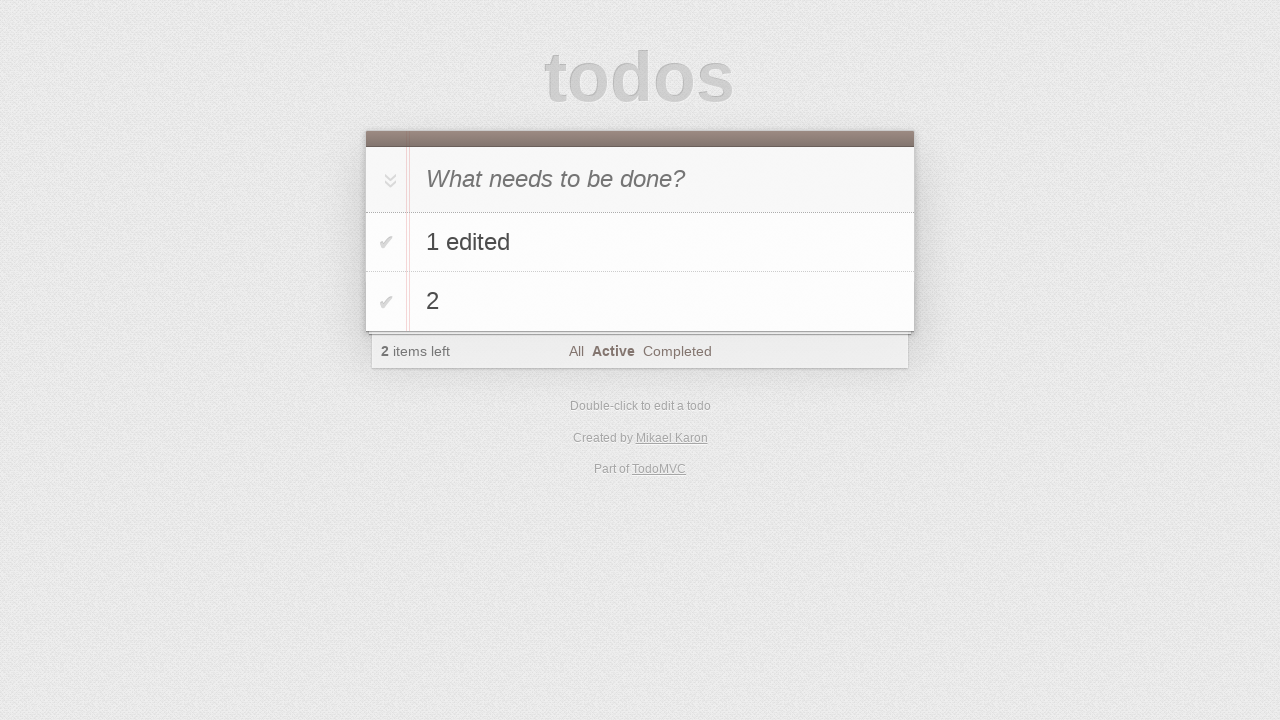

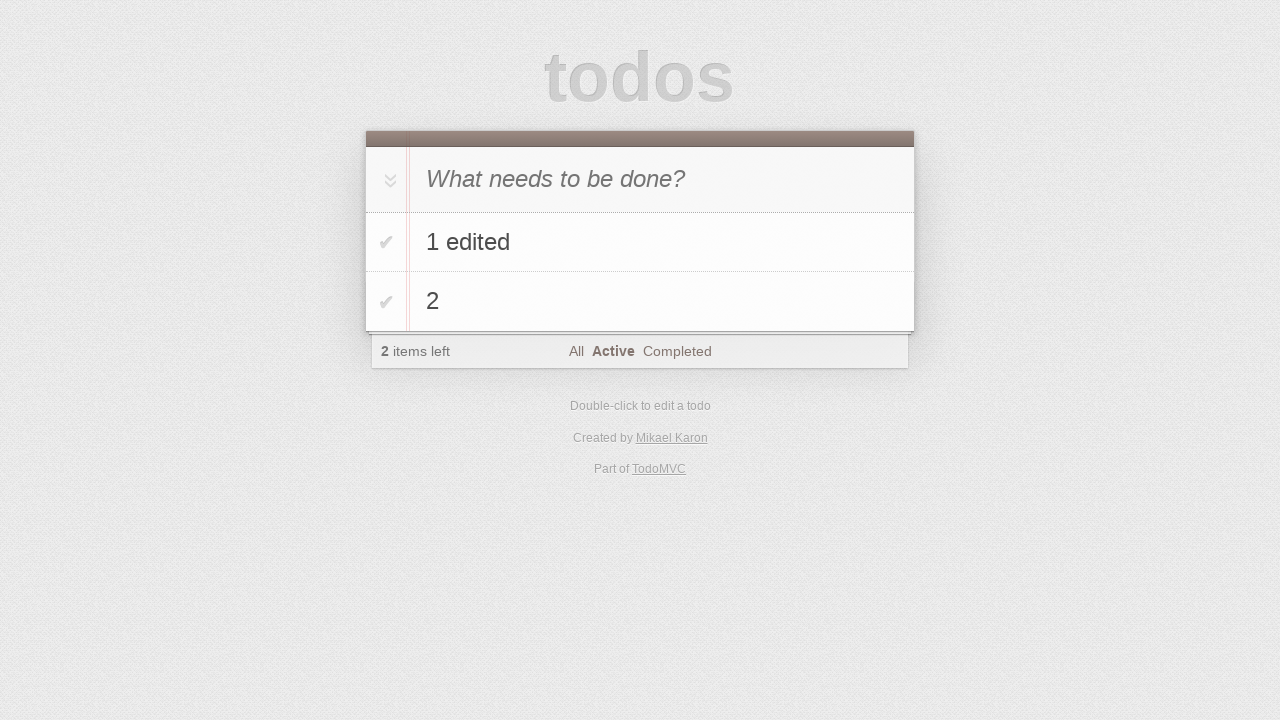